Tests highlighting an element on a page by applying a temporary red dashed border style to a specific element using JavaScript execution, then reverting the style after a brief pause.

Starting URL: http://the-internet.herokuapp.com/large

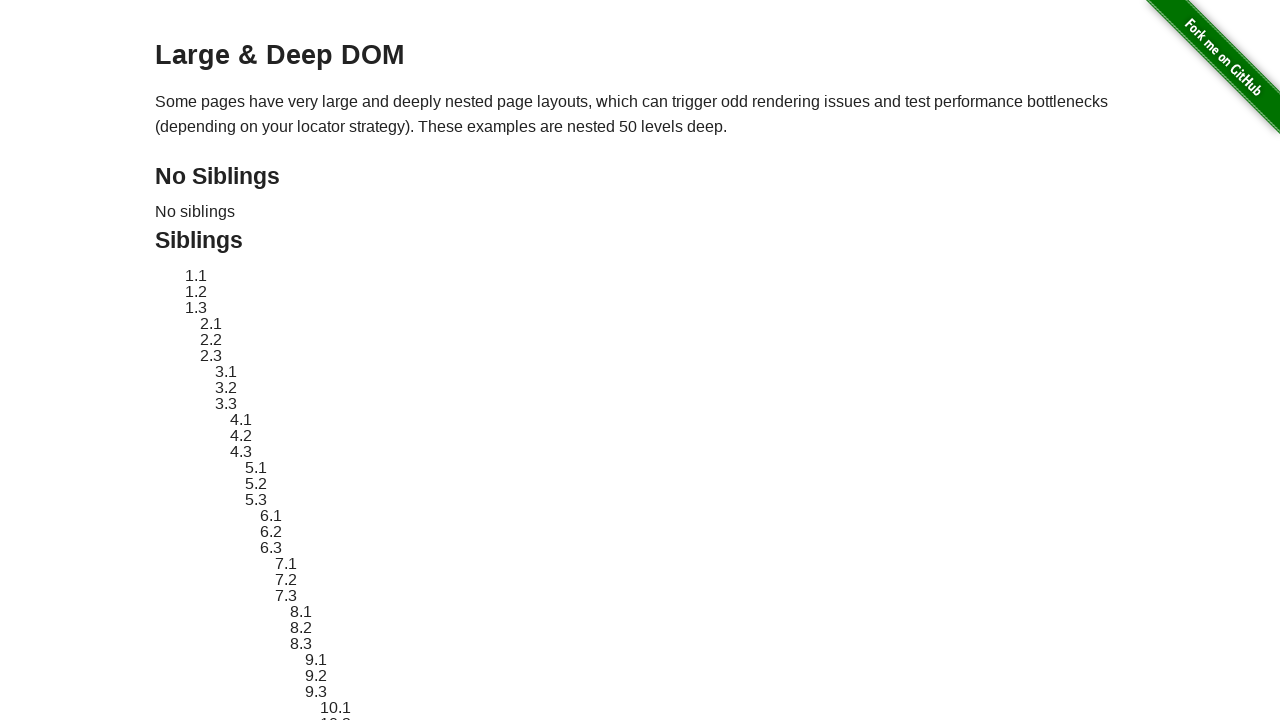

Located target element with ID 'sibling-2.3'
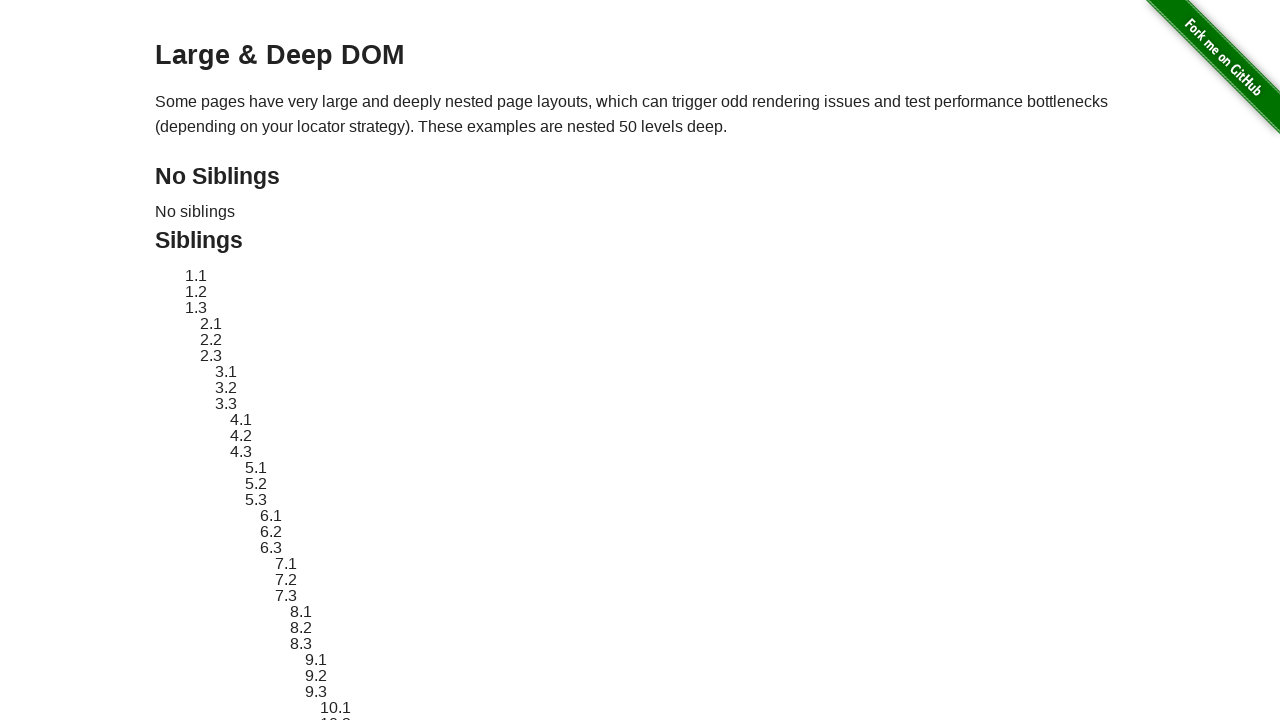

Retrieved and stored original style attribute
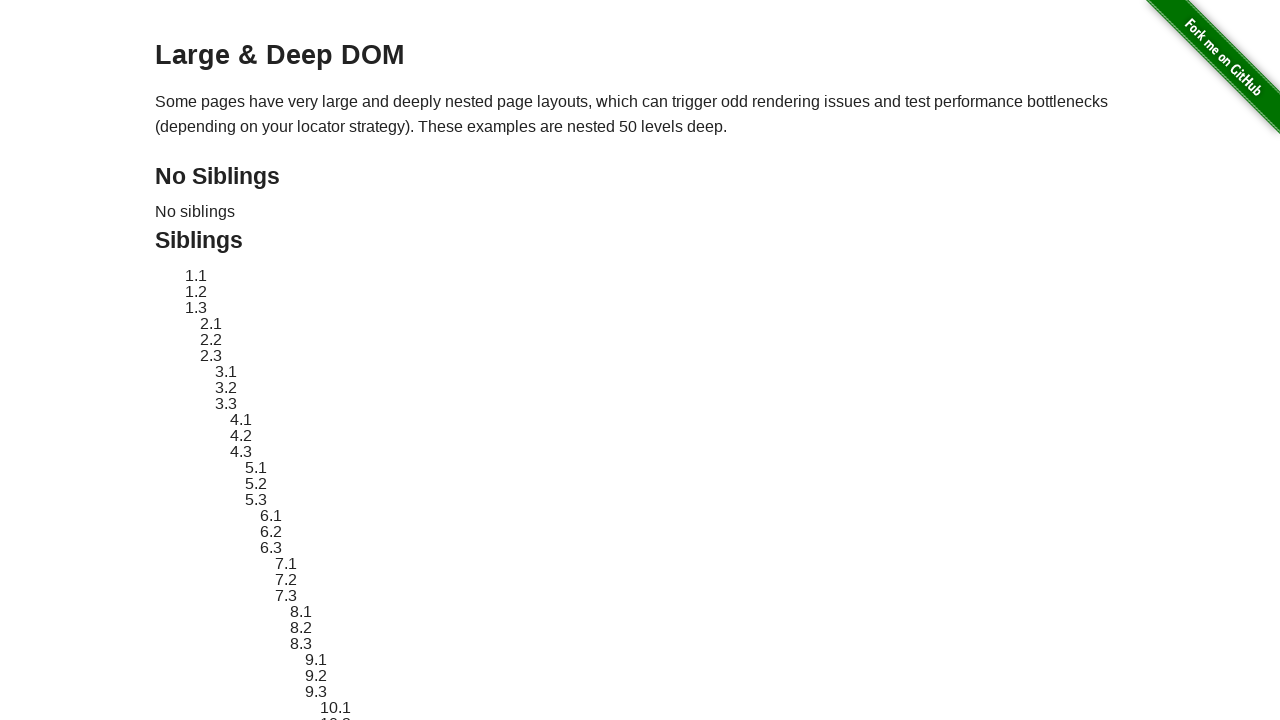

Applied red dashed border highlight style to target element
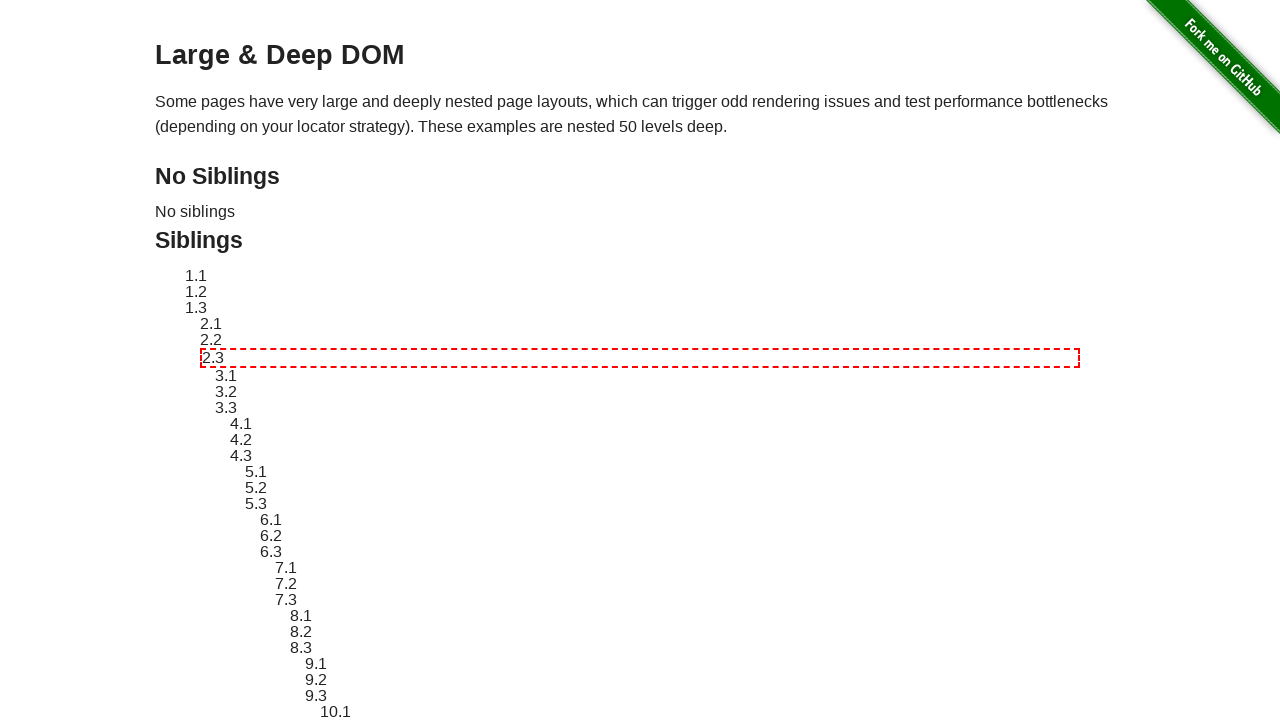

Paused for 2 seconds to display highlight
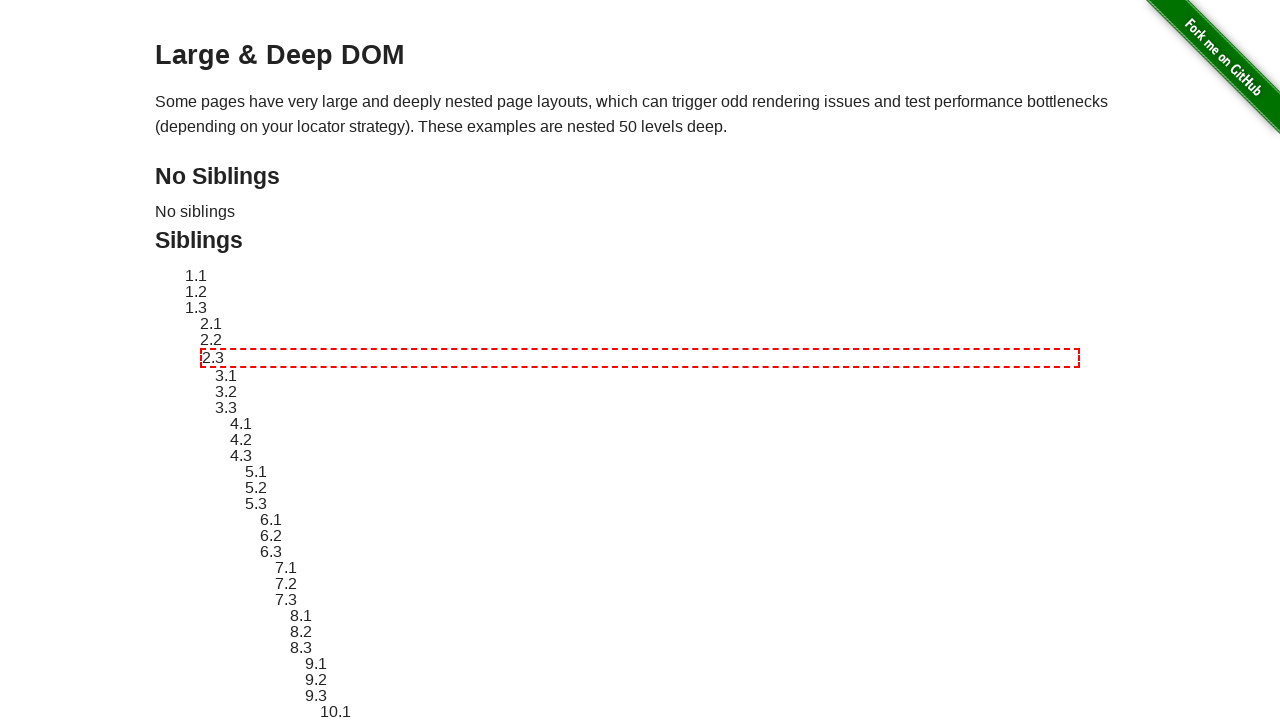

Reverted target element style back to original
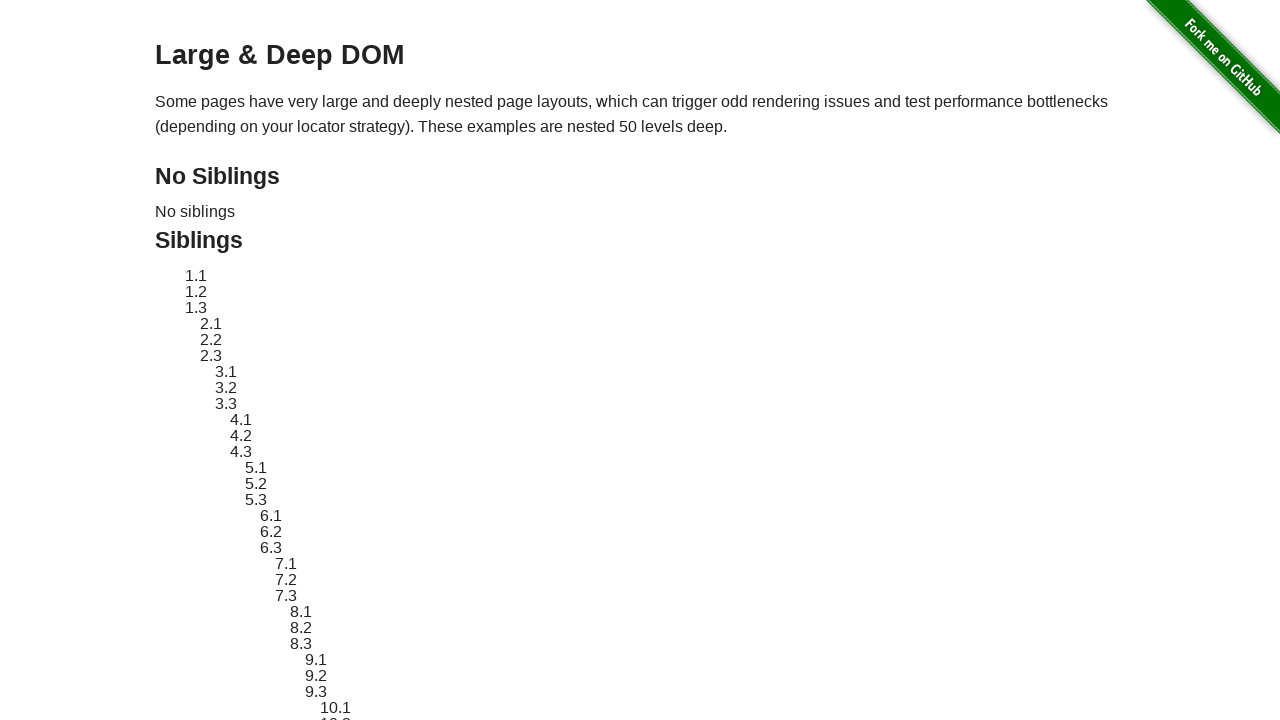

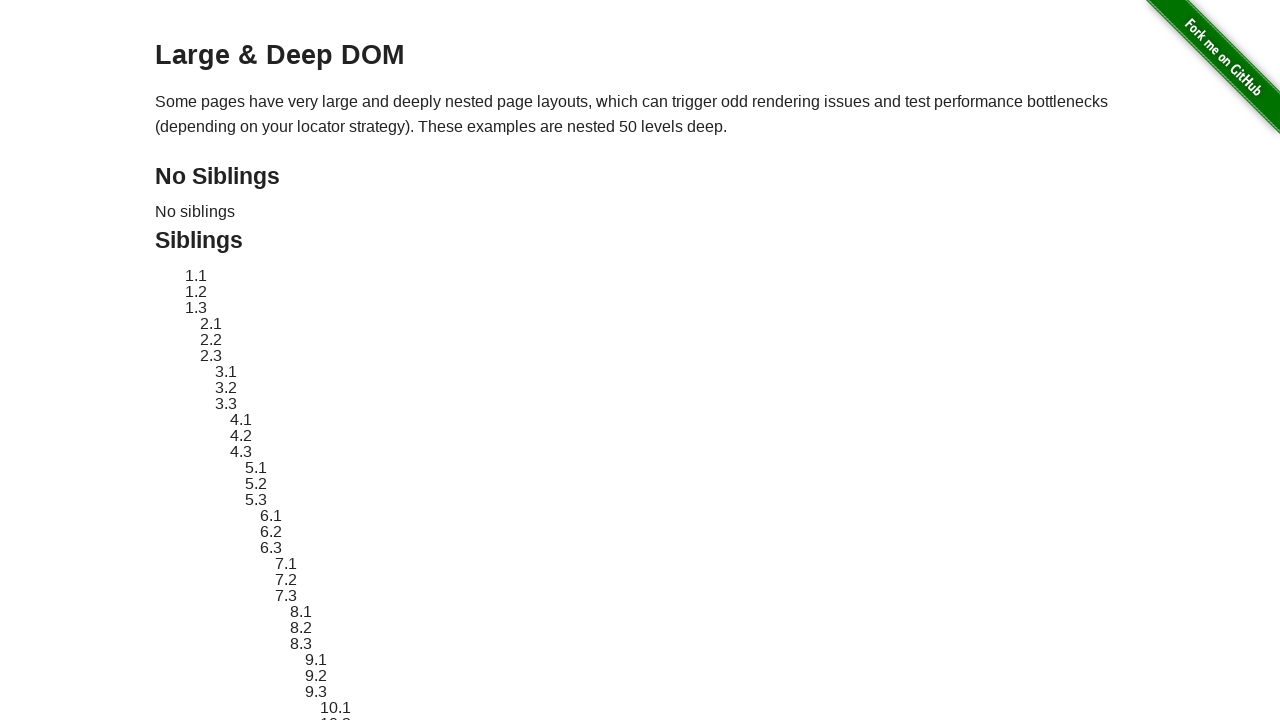